Tests various dropdown selection methods including single select, multi-select, and retrieving dropdown options on the LetCode practice site

Starting URL: https://letcode.in/dropdowns

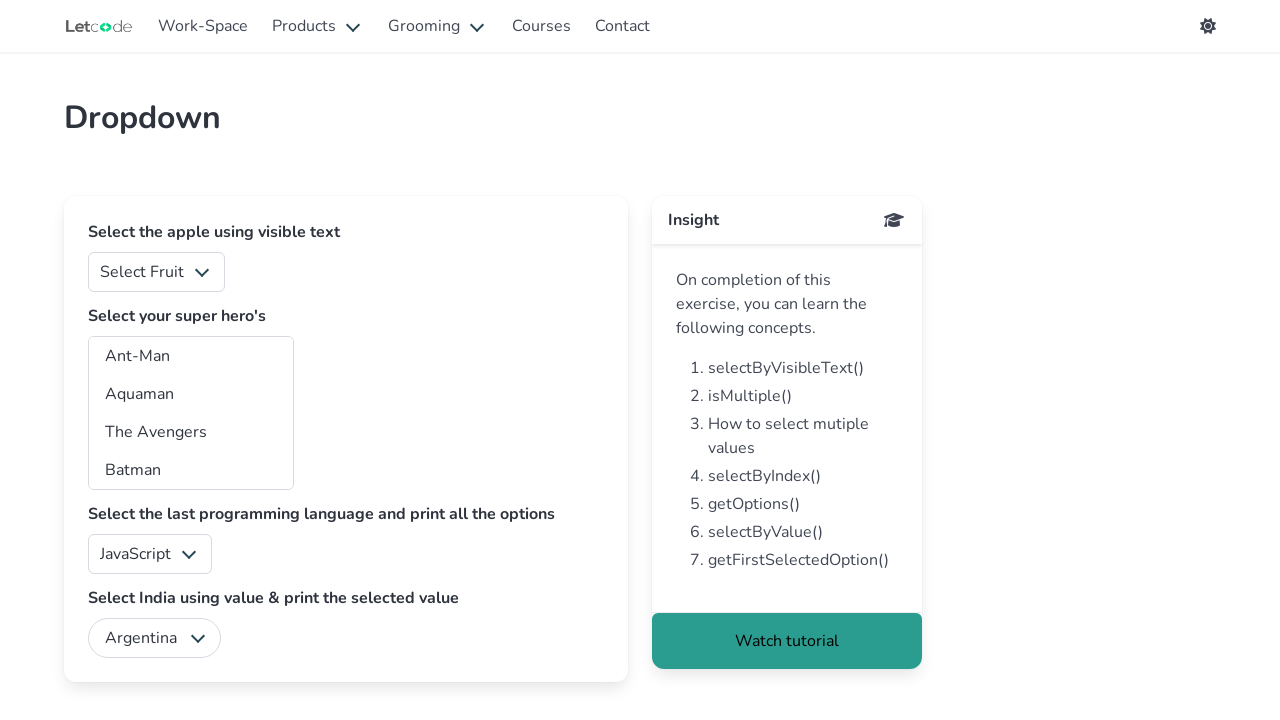

Selected 'Mango' from fruits dropdown on #fruits
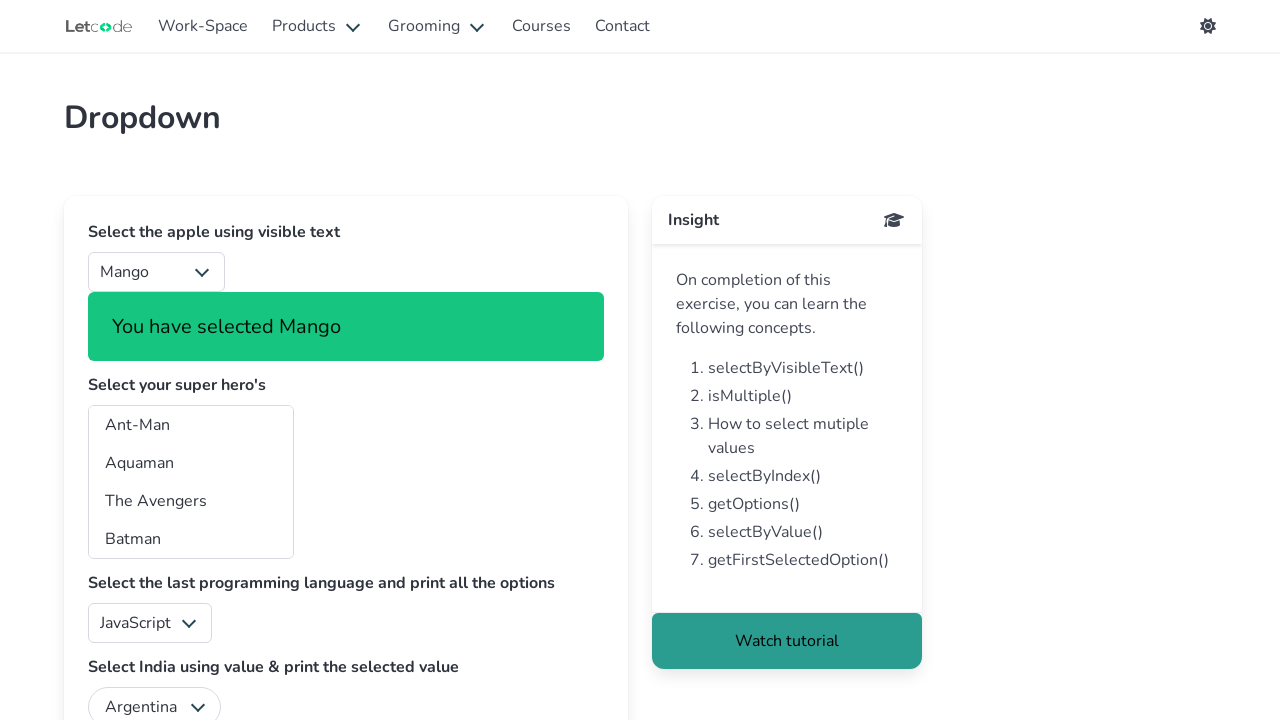

Selected superhero at index 2 from multi-select dropdown on #superheros
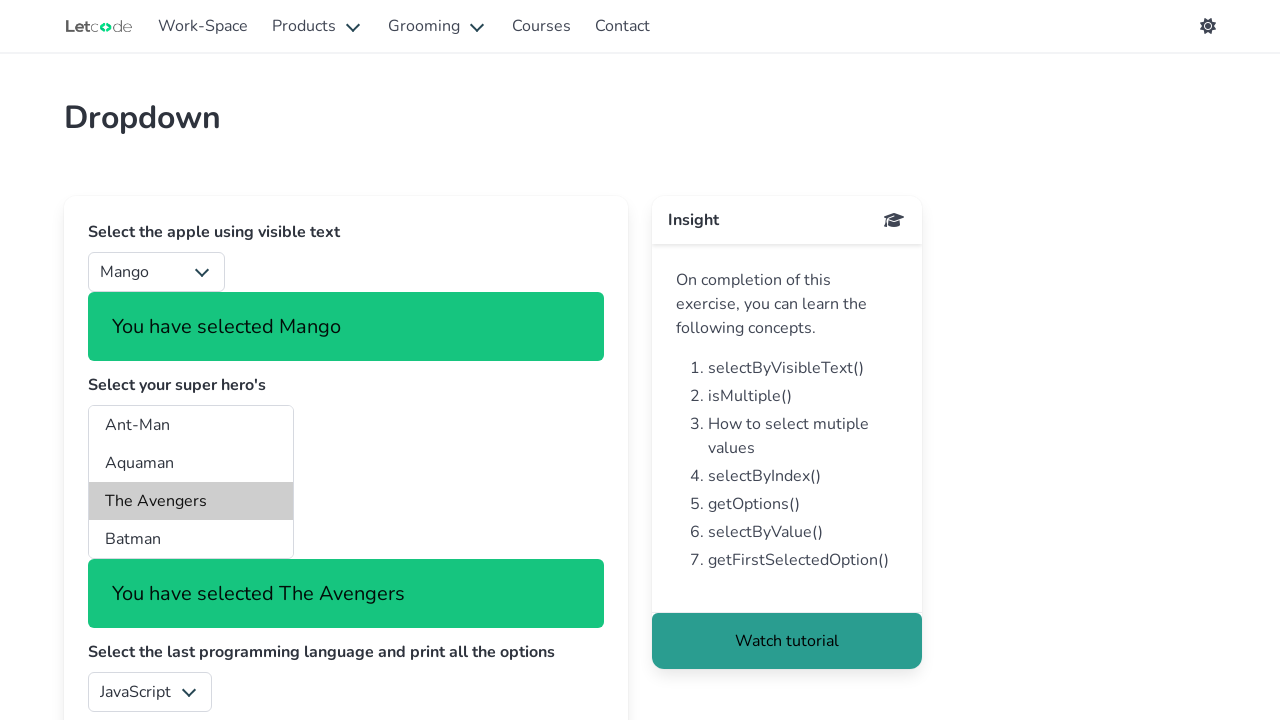

Selected superhero with value 'bp' from multi-select dropdown on #superheros
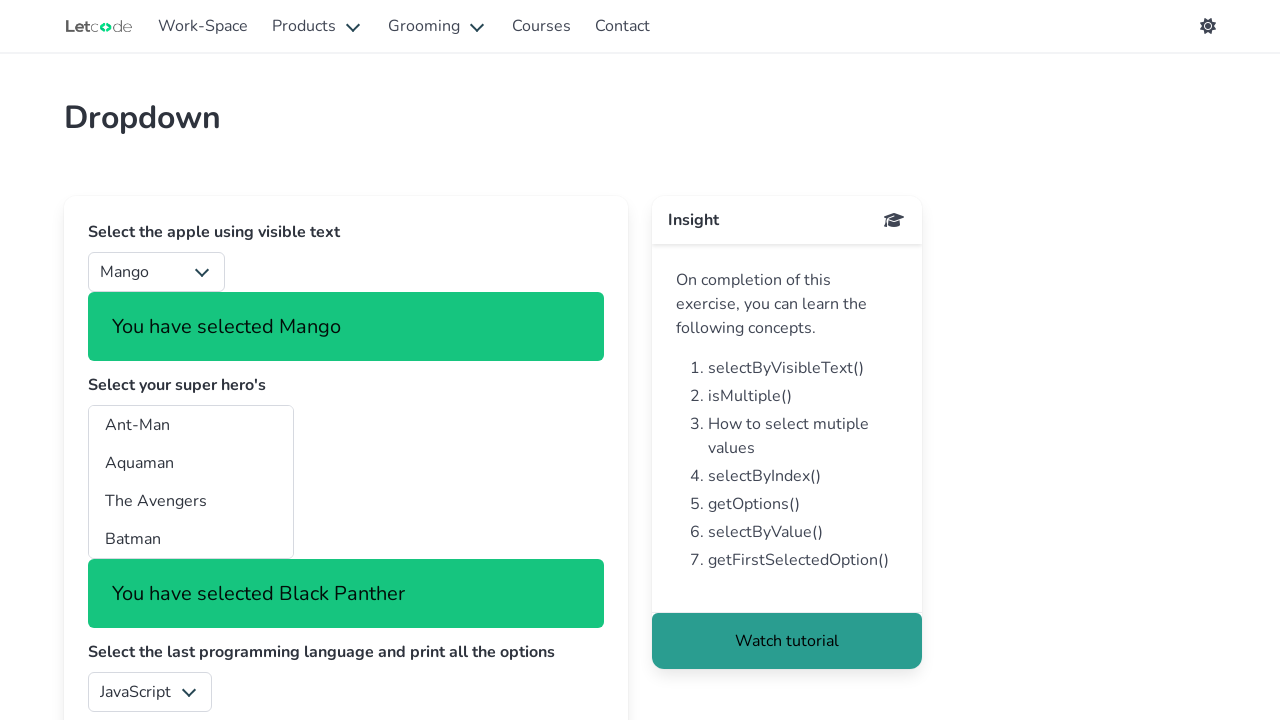

Selected 'sharp' from programming languages dropdown on #lang
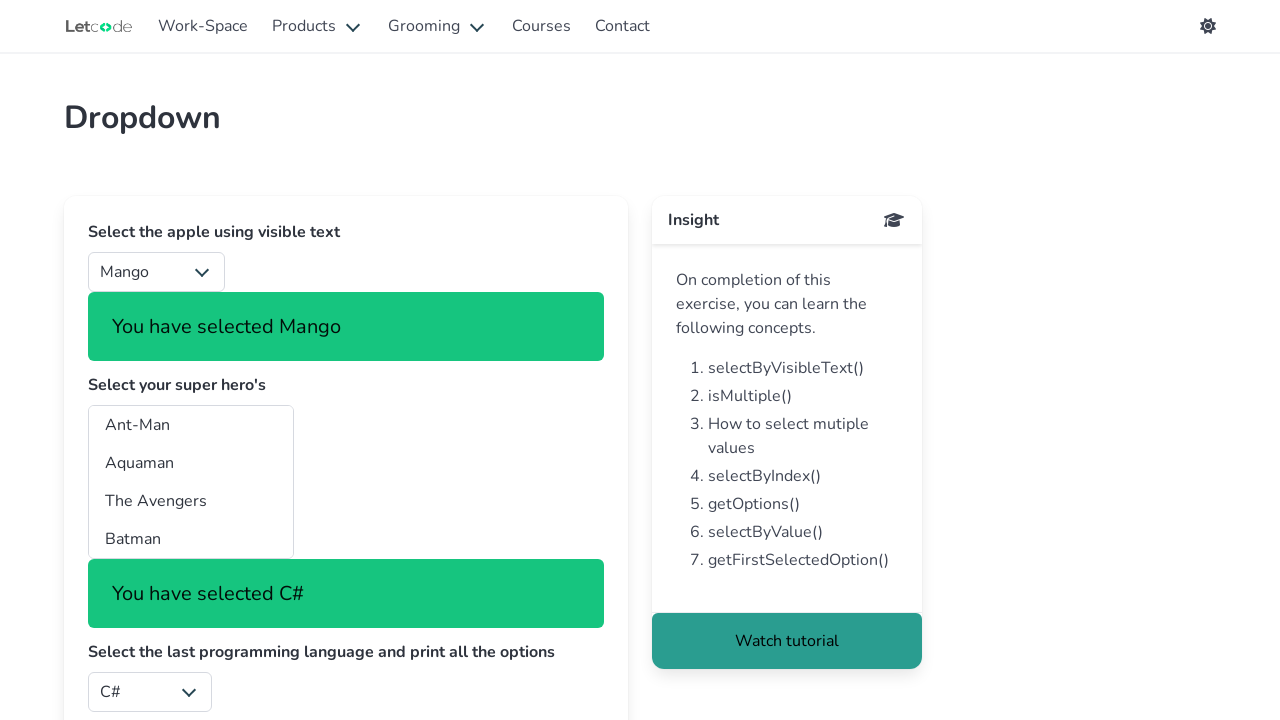

Retrieved all options from programming languages dropdown
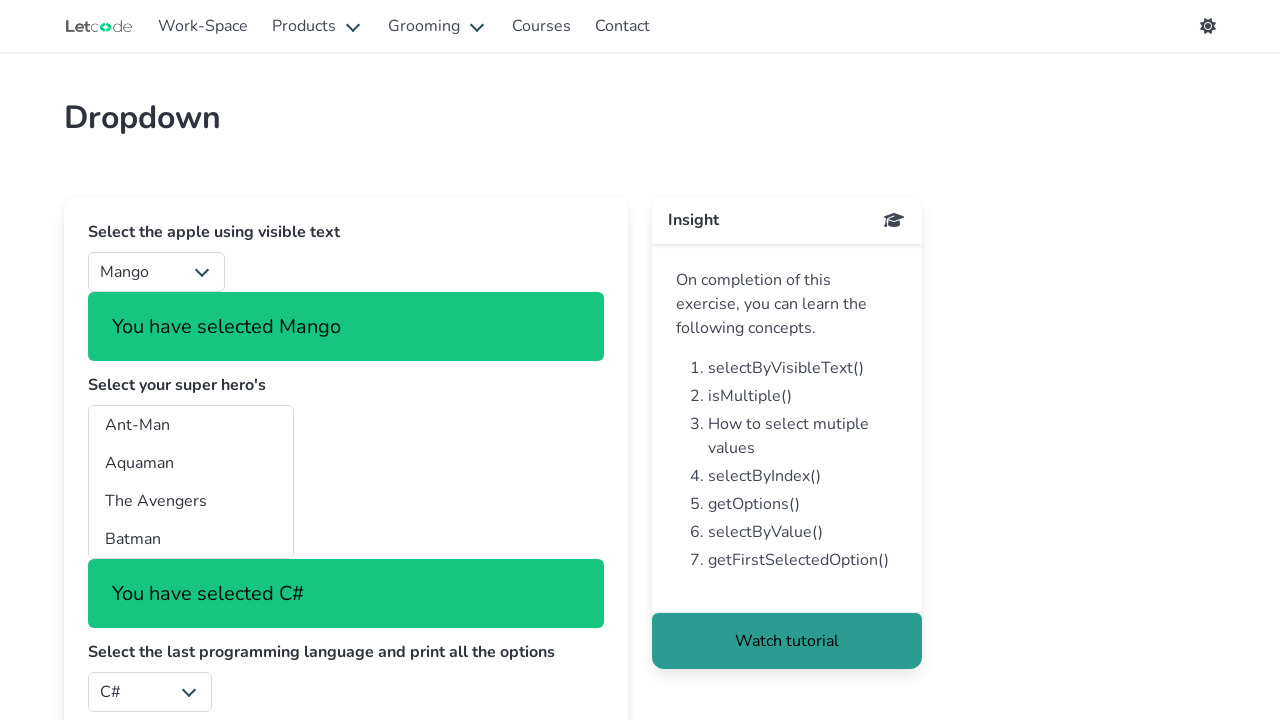

Selected country at index 6 from country dropdown on #country
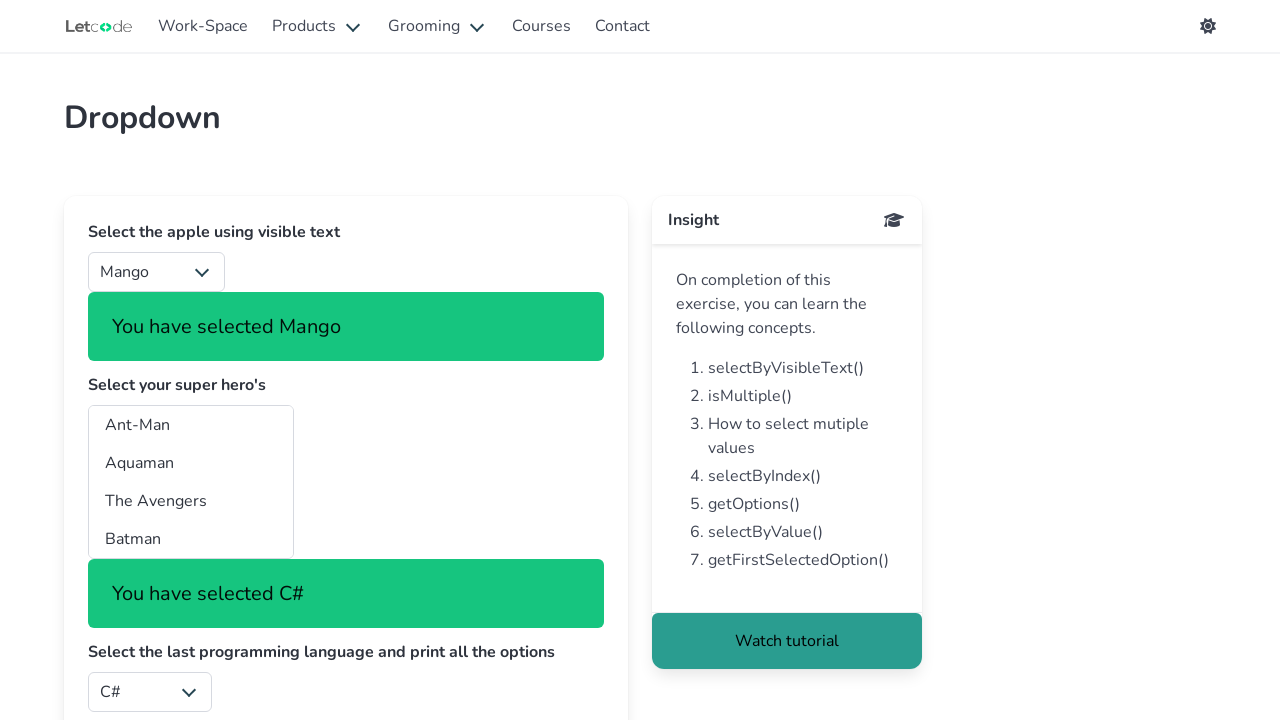

Retrieved selected country option text
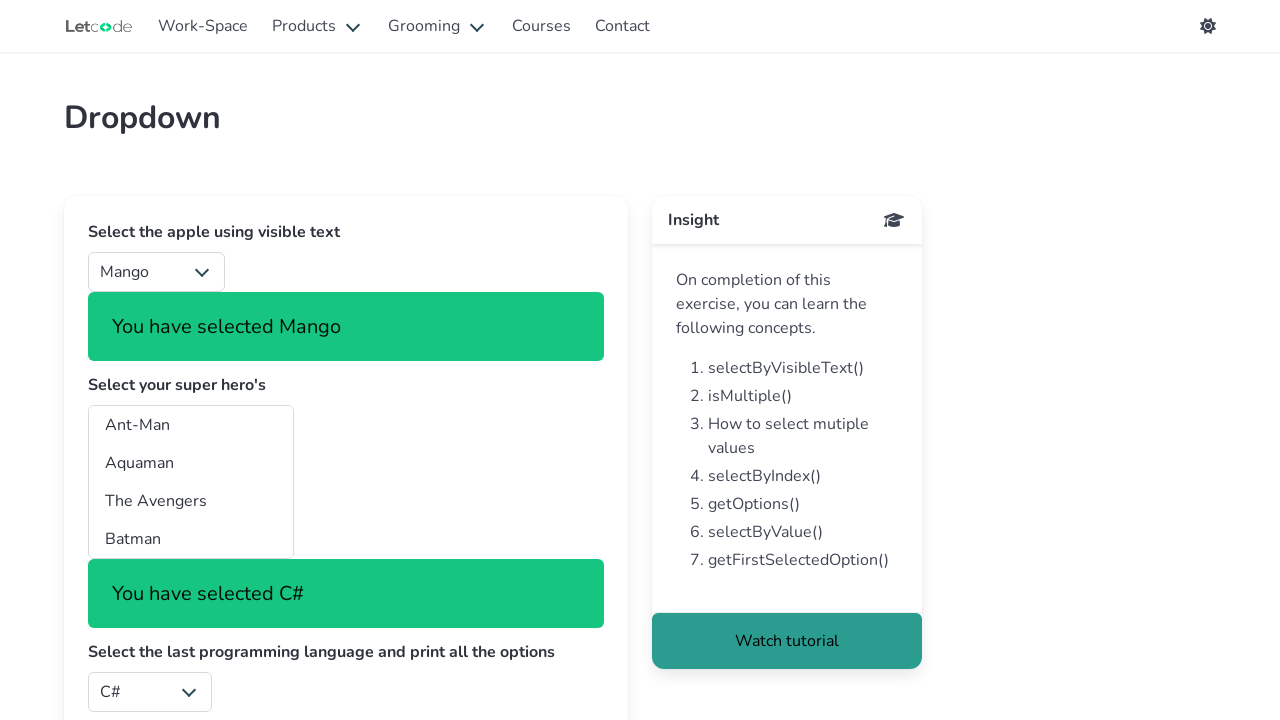

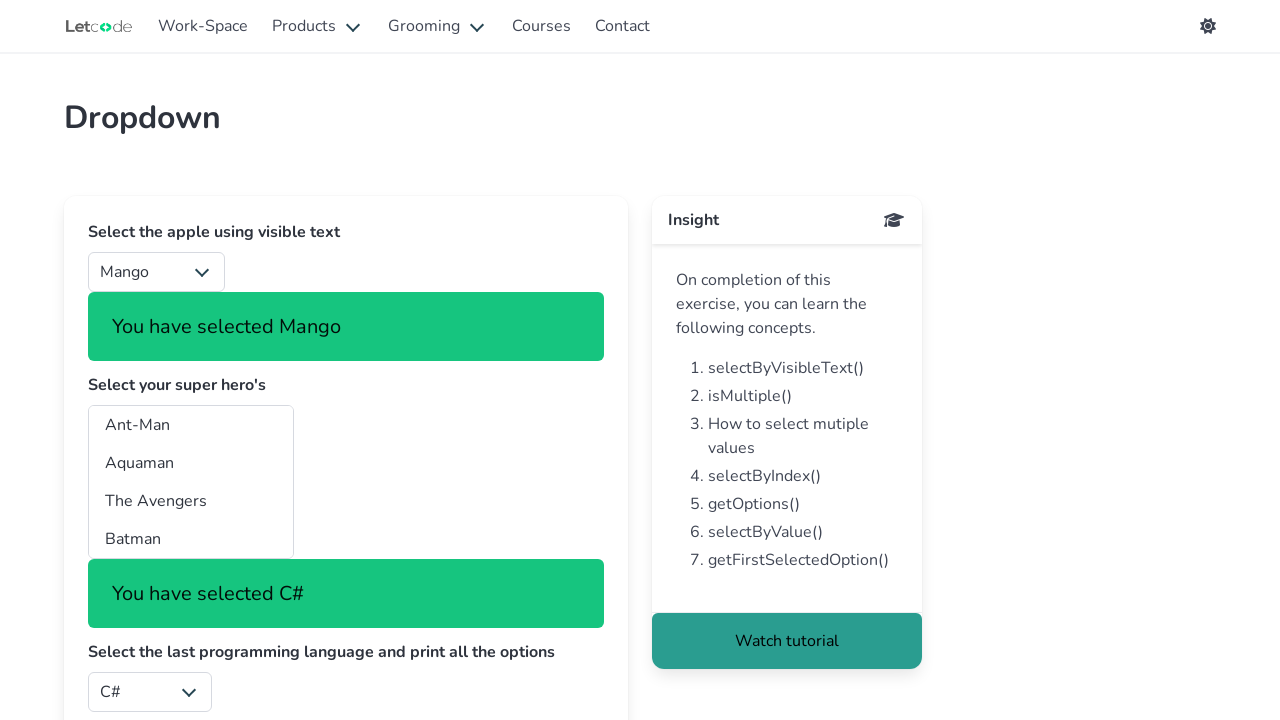